Tests marking all todo items as completed using the toggle all checkbox

Starting URL: https://demo.playwright.dev/todomvc

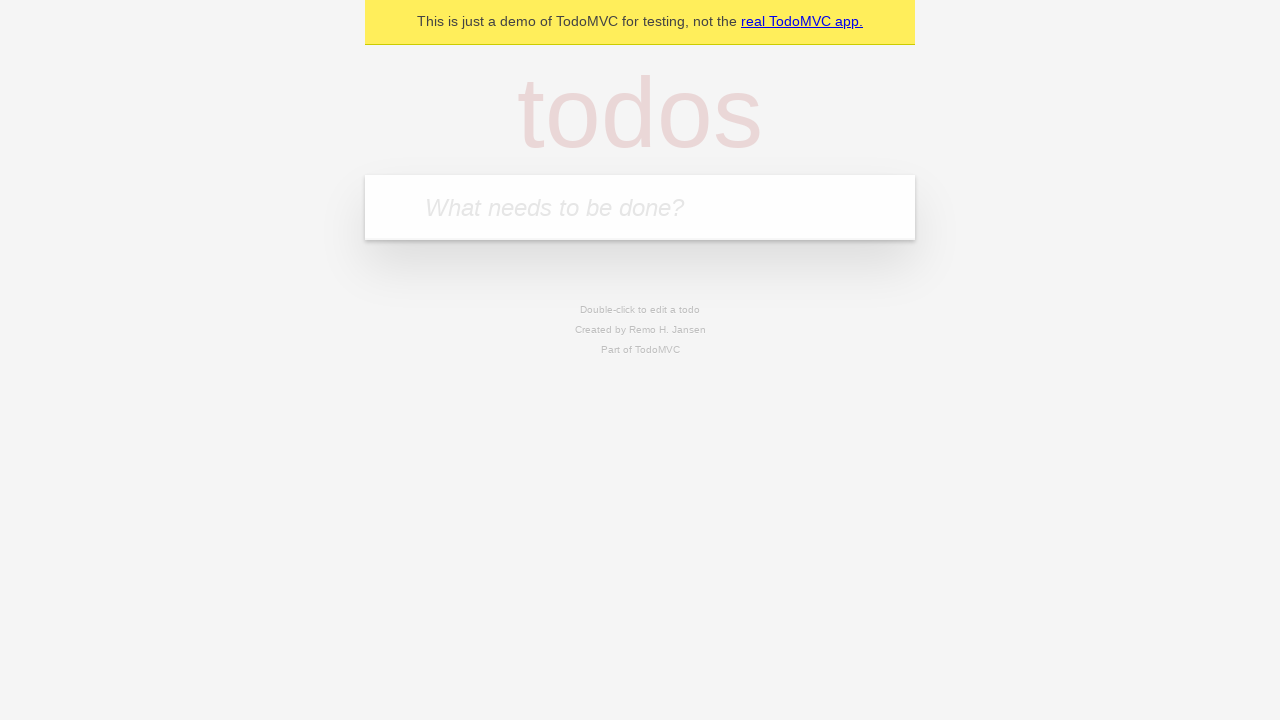

Located the todo input field
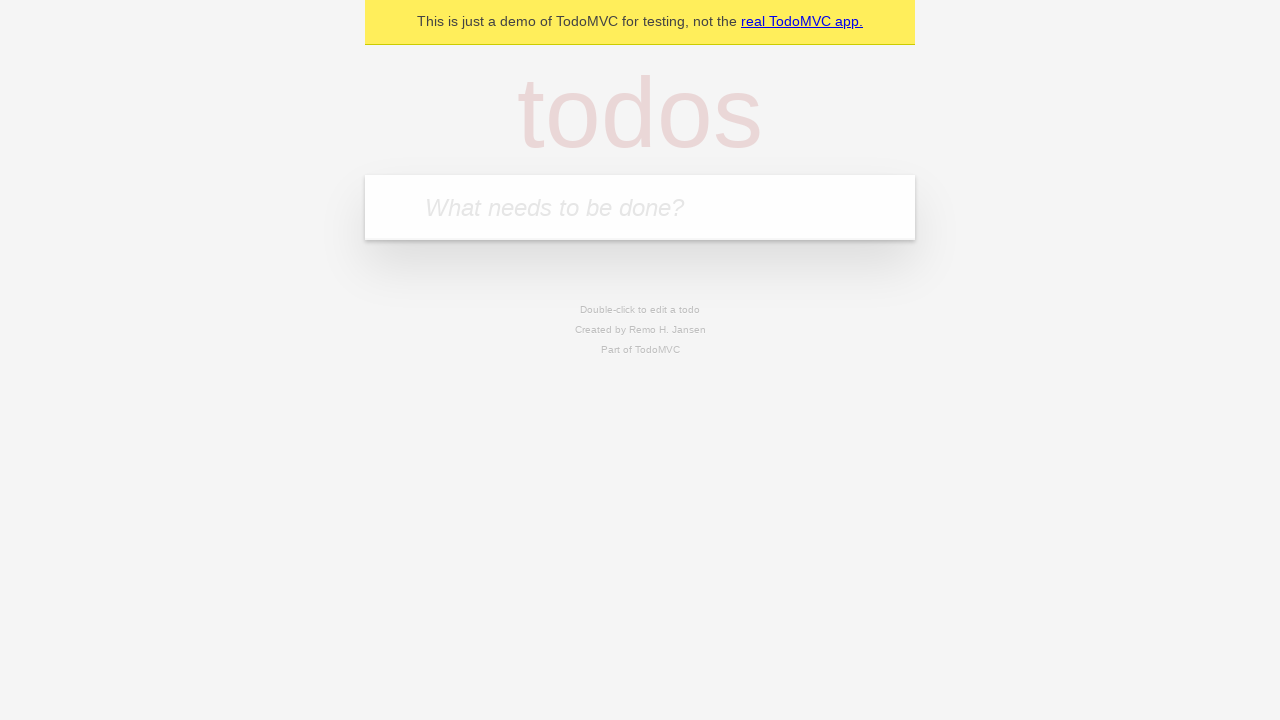

Filled todo input with 'buy some cheese' on internal:attr=[placeholder="What needs to be done?"i]
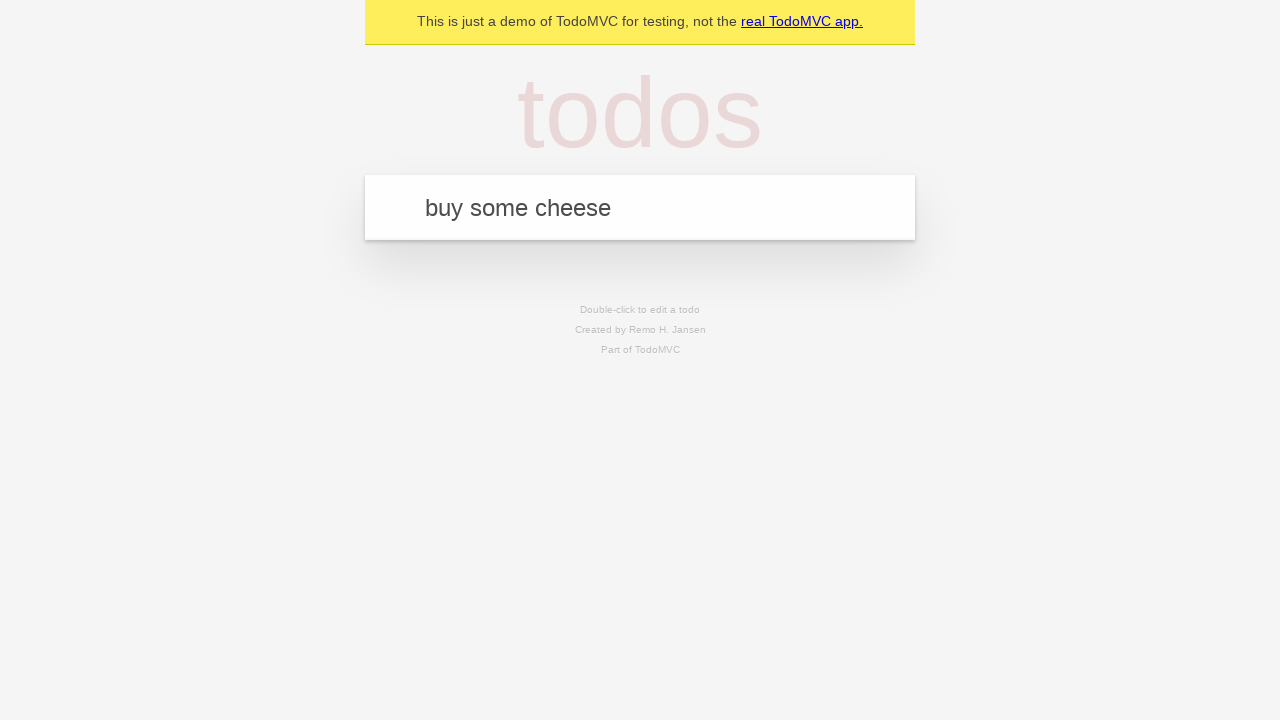

Pressed Enter to add todo 'buy some cheese' on internal:attr=[placeholder="What needs to be done?"i]
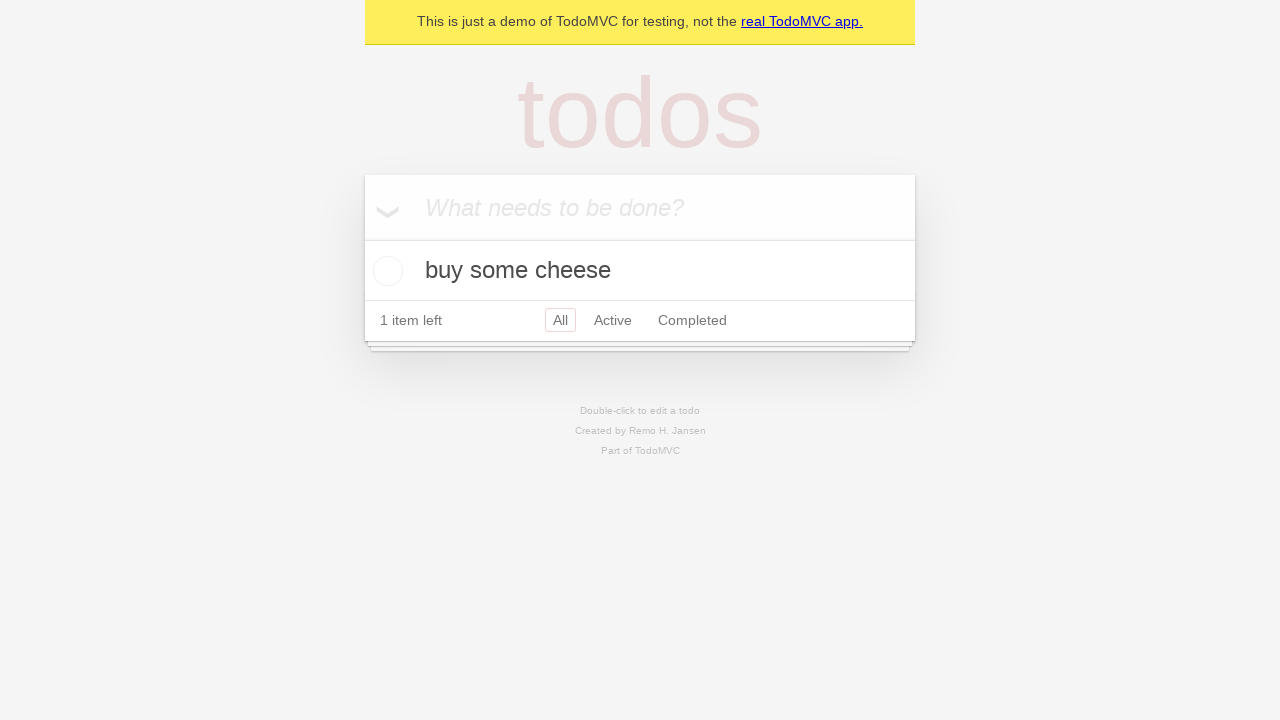

Filled todo input with 'feed the cat' on internal:attr=[placeholder="What needs to be done?"i]
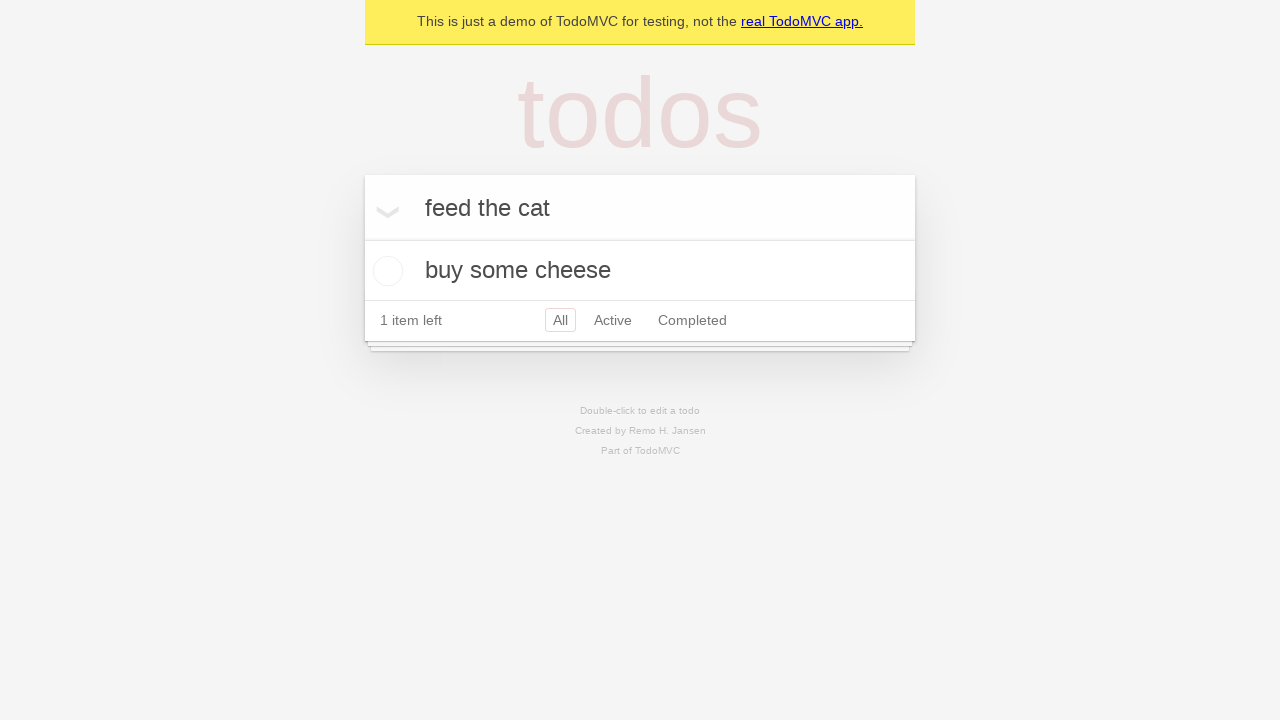

Pressed Enter to add todo 'feed the cat' on internal:attr=[placeholder="What needs to be done?"i]
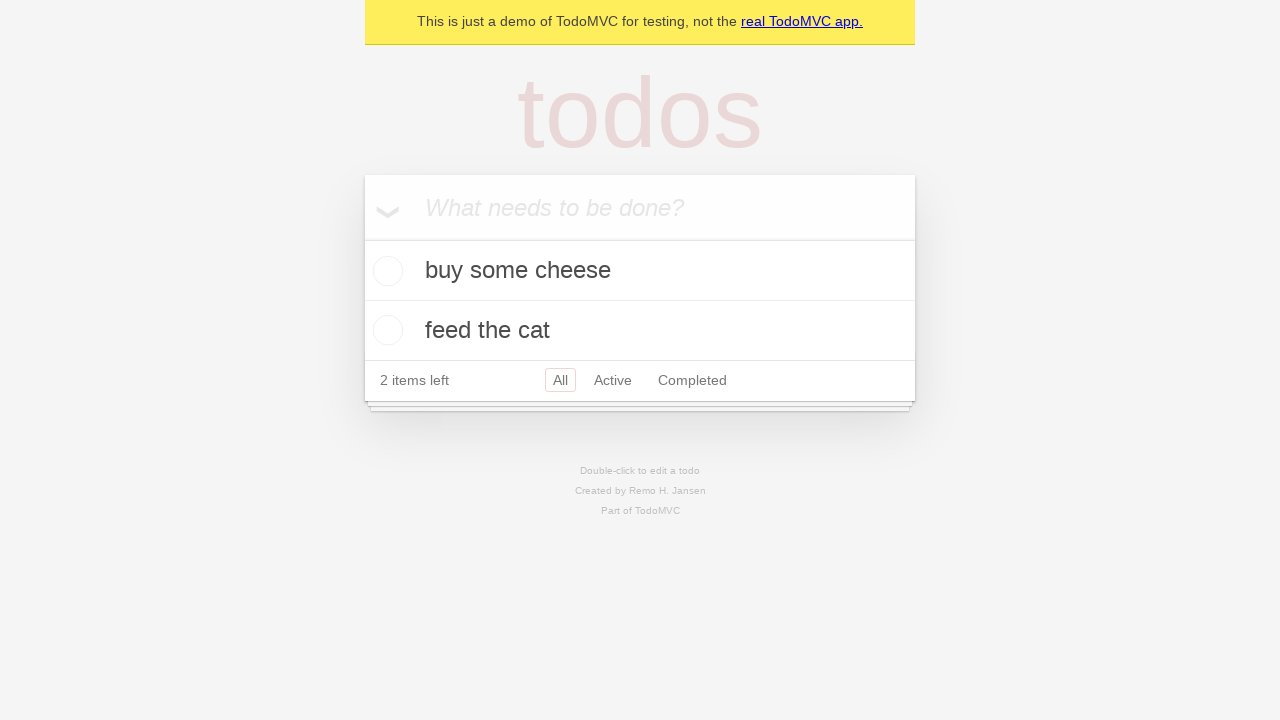

Filled todo input with 'book a doctors appointment' on internal:attr=[placeholder="What needs to be done?"i]
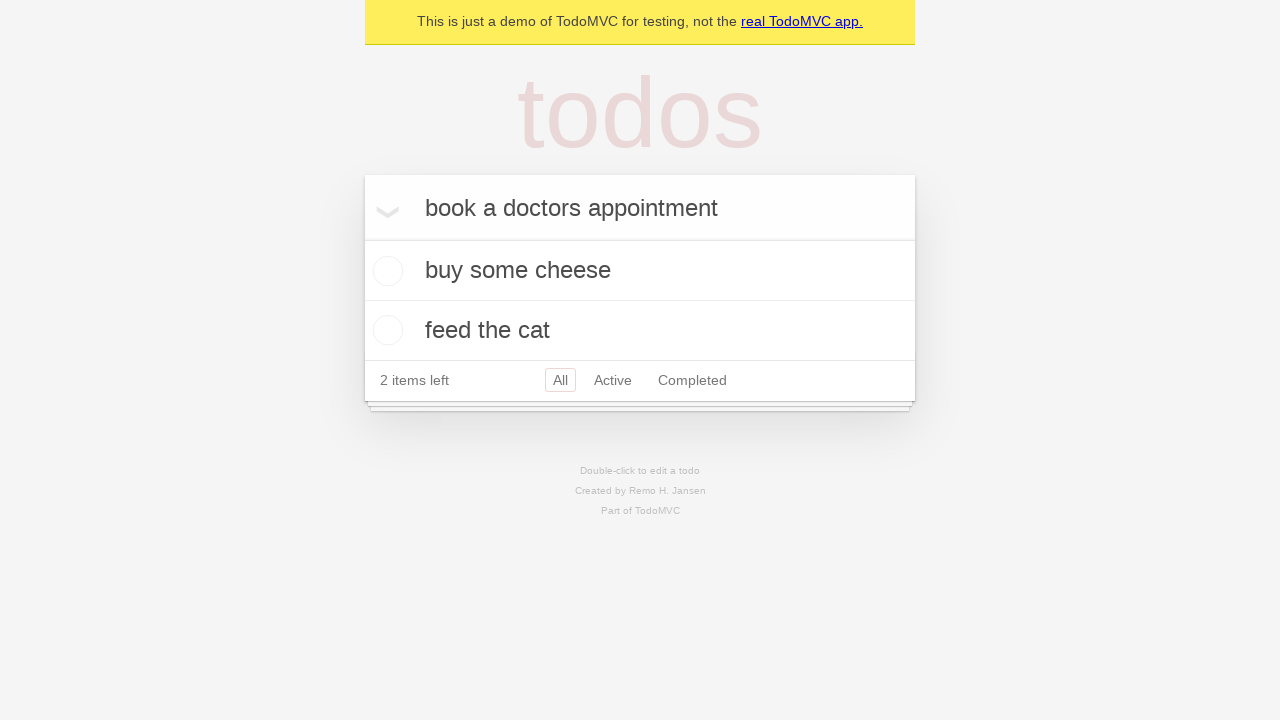

Pressed Enter to add todo 'book a doctors appointment' on internal:attr=[placeholder="What needs to be done?"i]
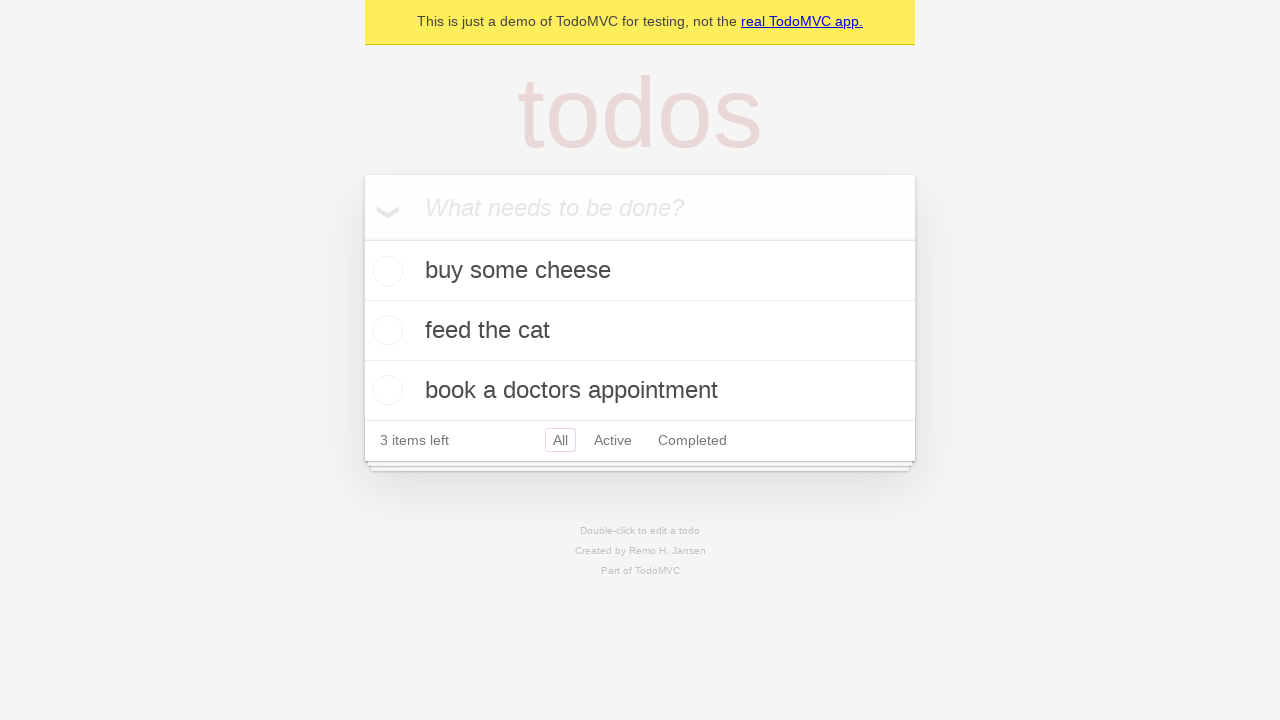

Waited for all 3 todo items to be created
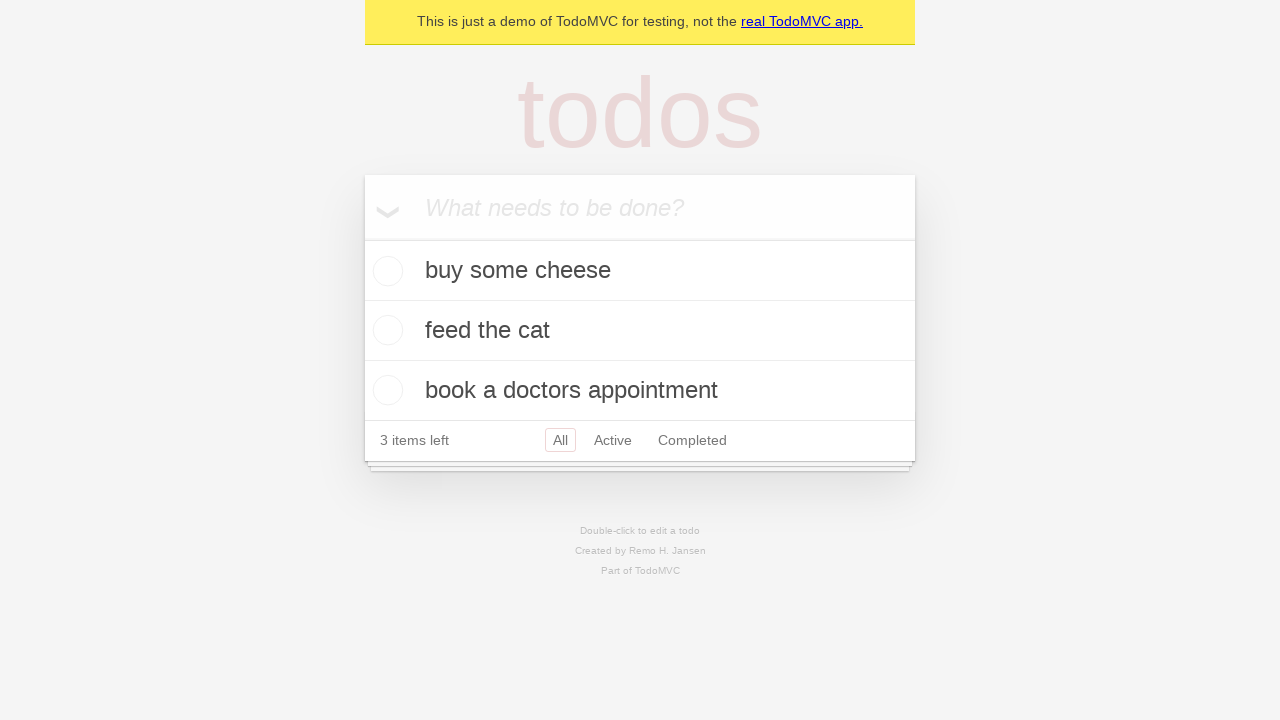

Clicked the 'Mark all as complete' checkbox at (362, 238) on internal:label="Mark all as complete"i
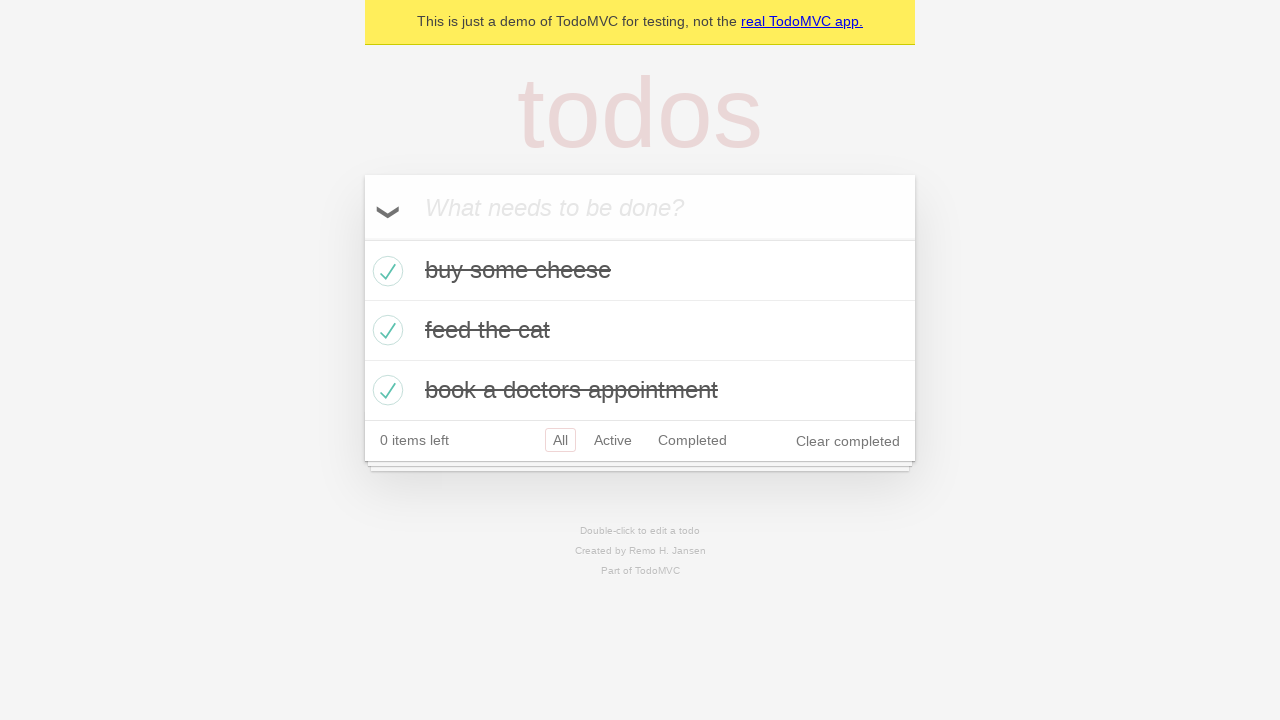

Verified that all todo items are marked as completed
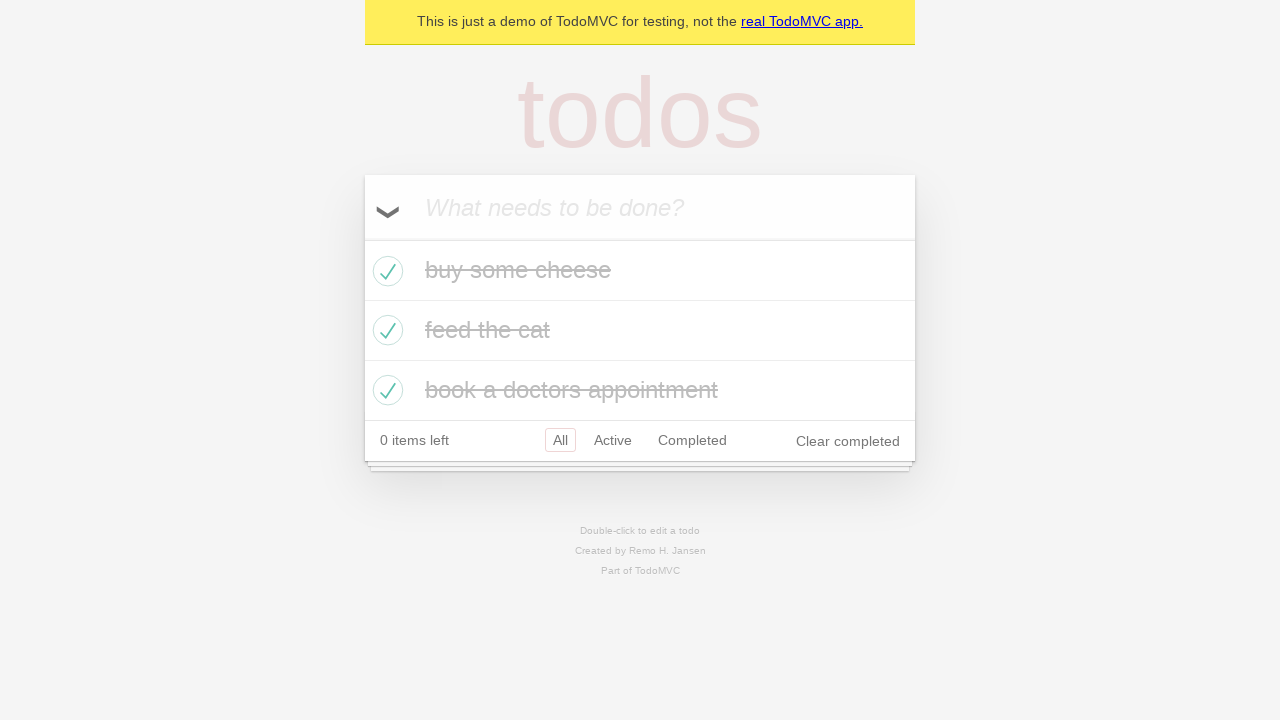

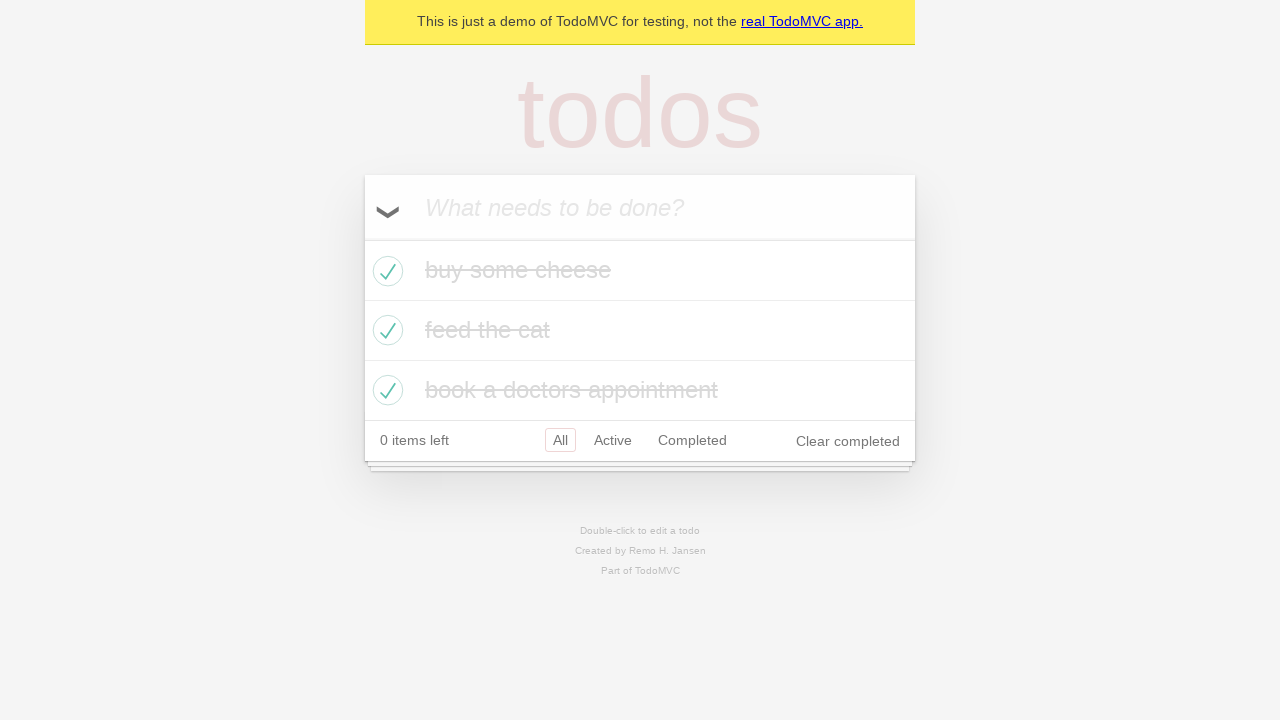